Tests page scrolling functionality by scrolling to bottom, top, and incrementally by viewport height

Starting URL: https://rahulshettyacademy.com/AutomationPractice/

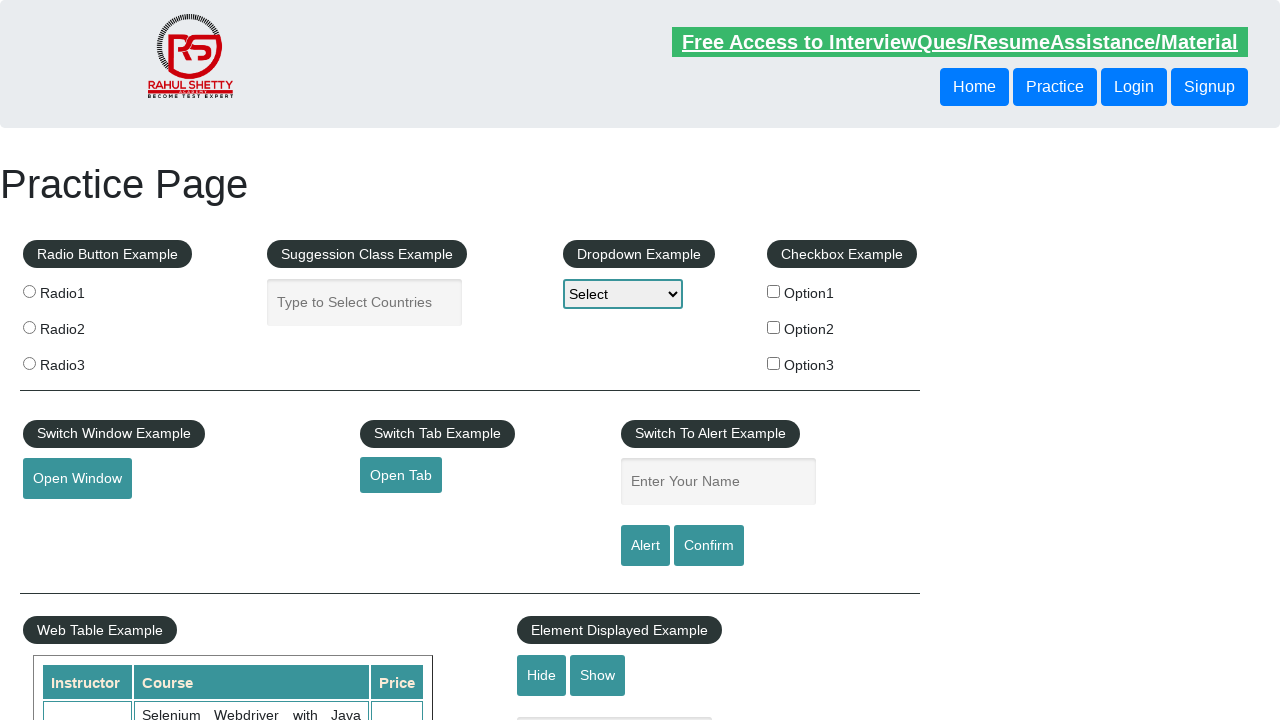

Retrieved total page height from document
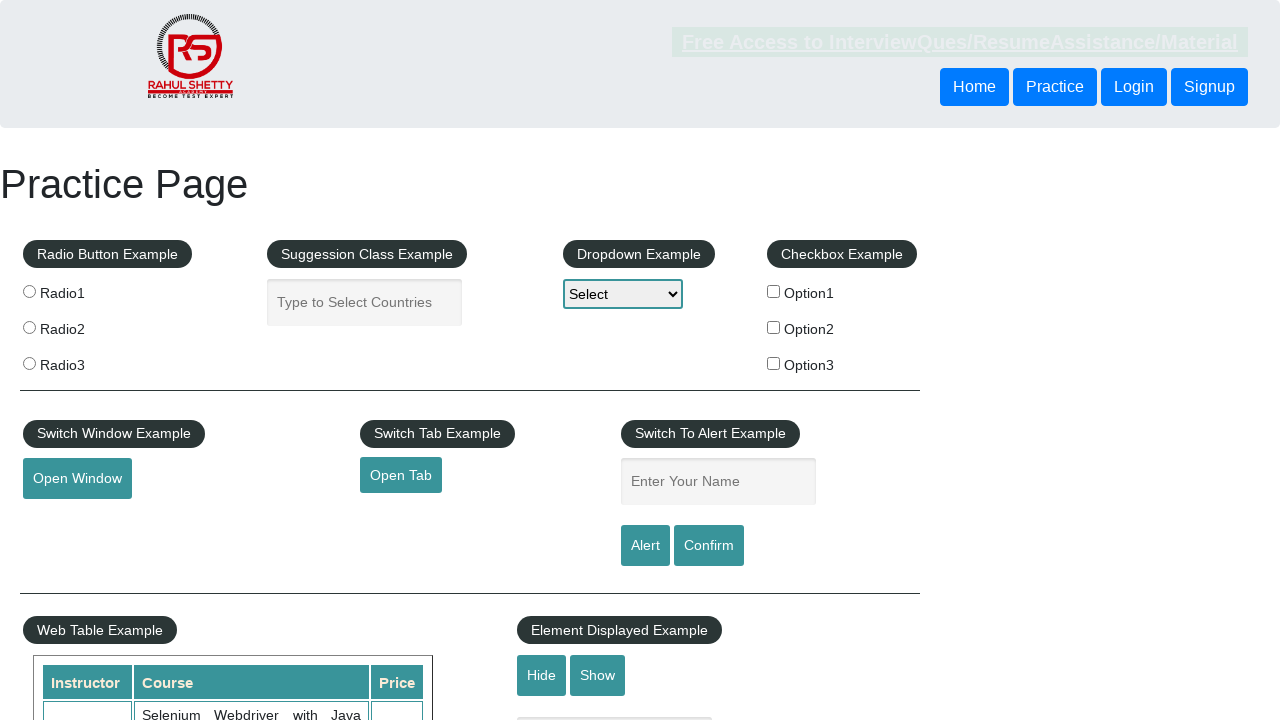

Scrolled to bottom of page
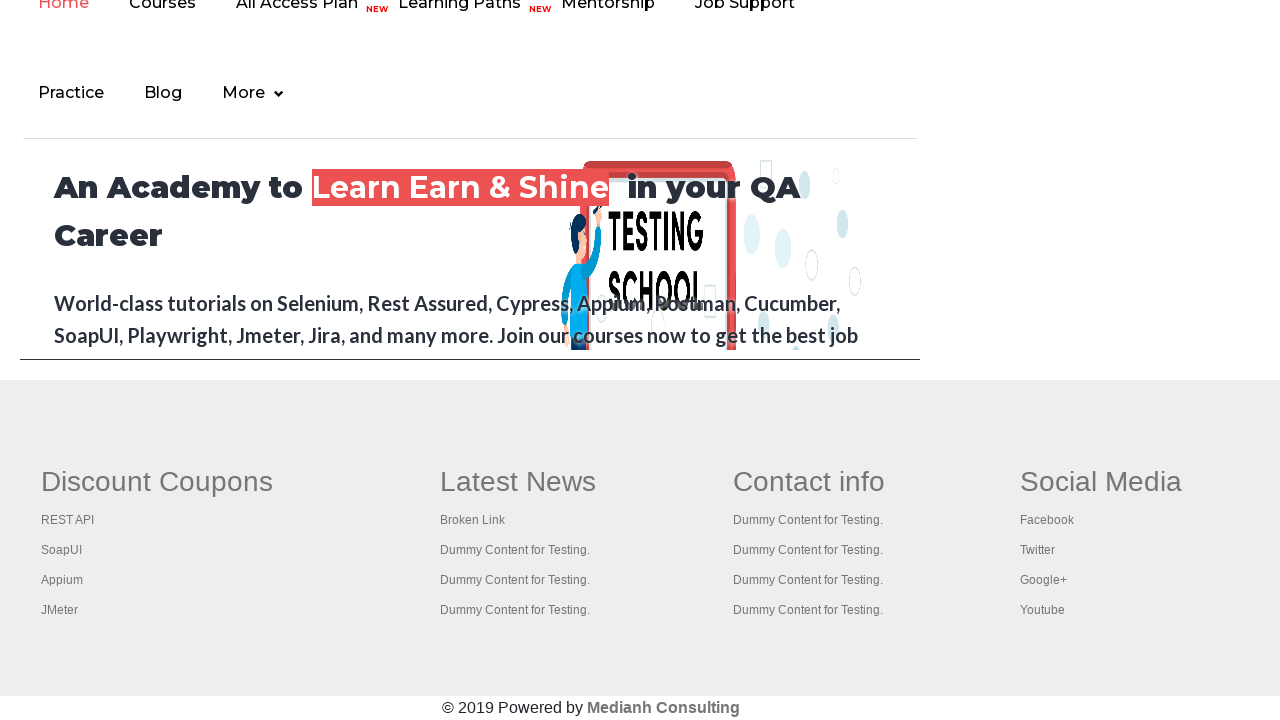

Scrolled back to top of page
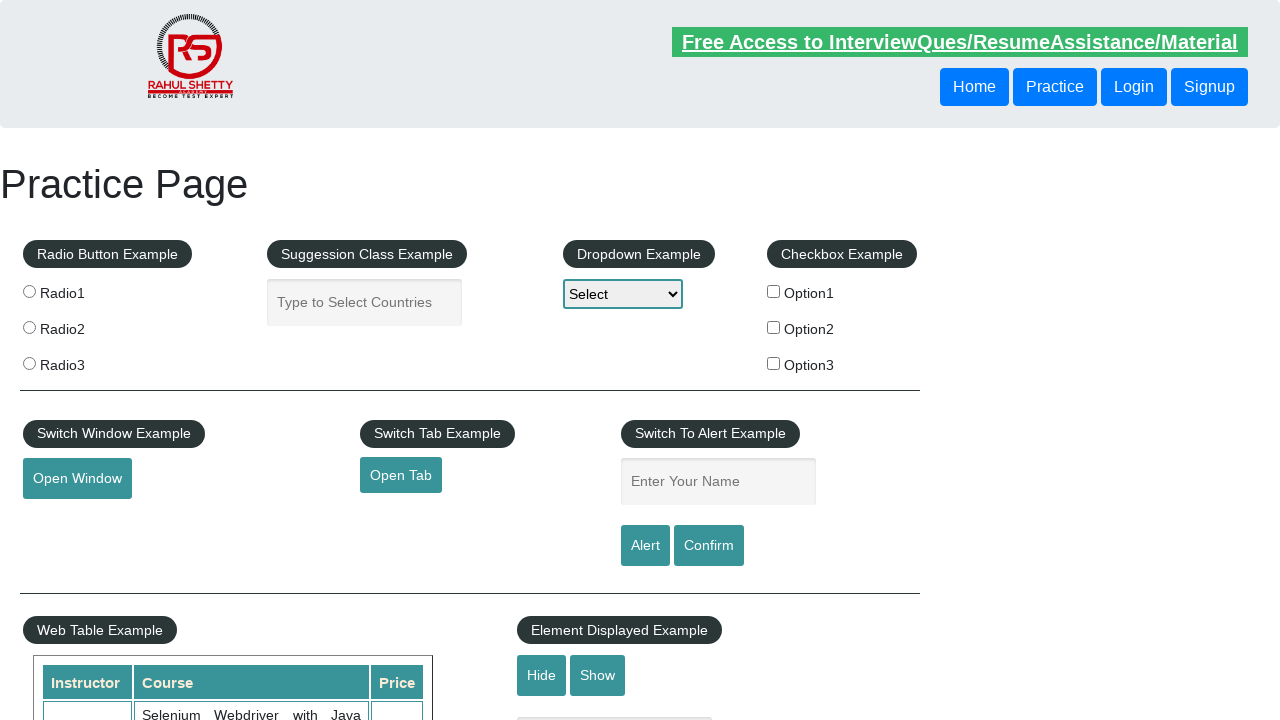

Retrieved viewport height
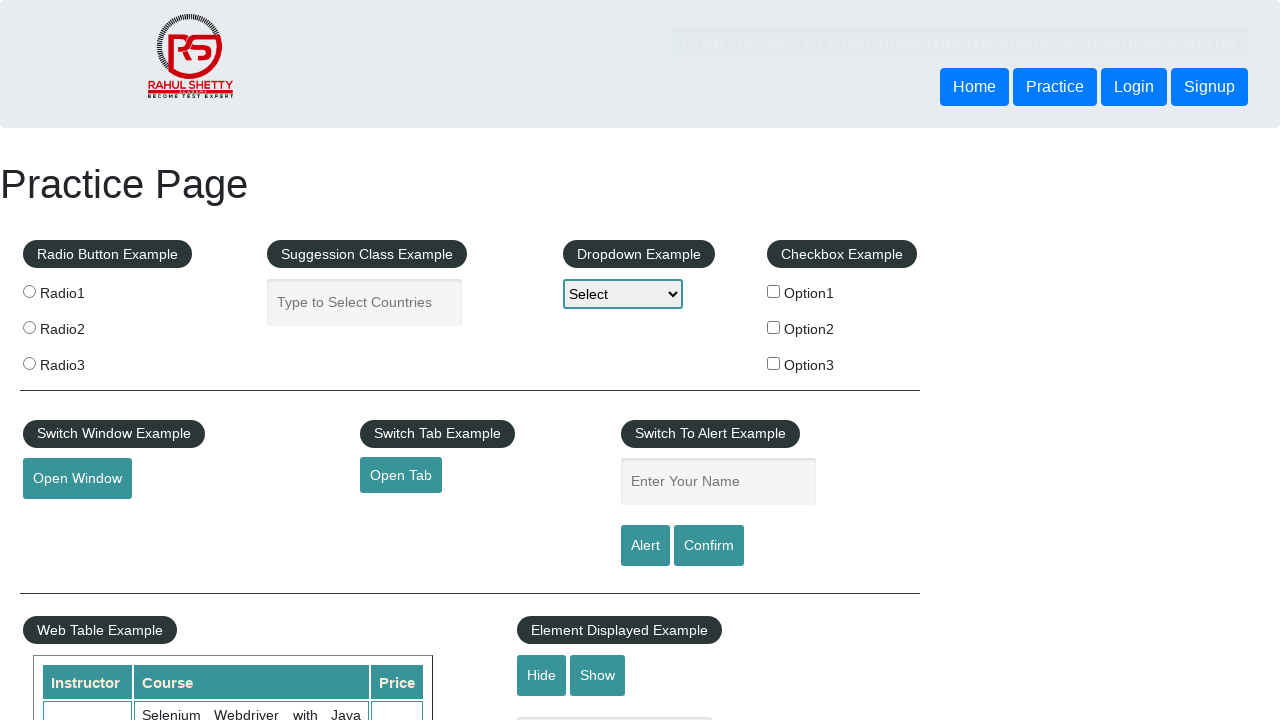

Scrolled down by one viewport height
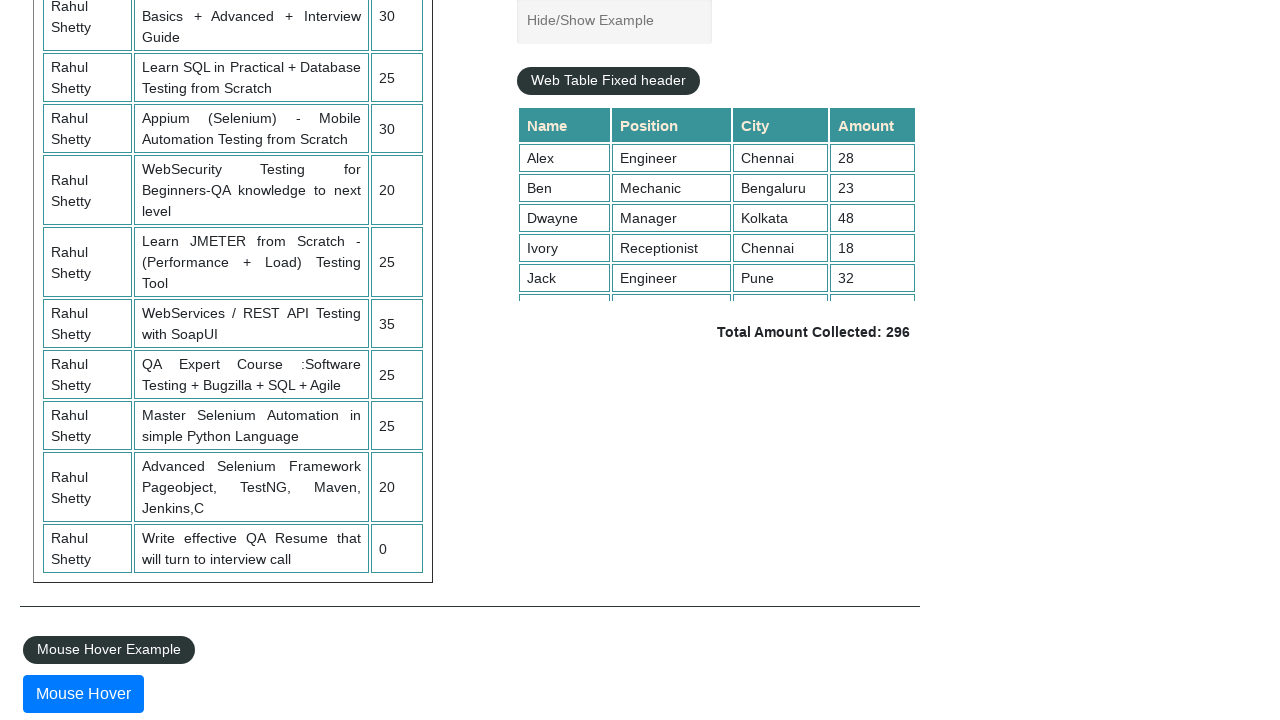

Scrolled down by one viewport height (second time)
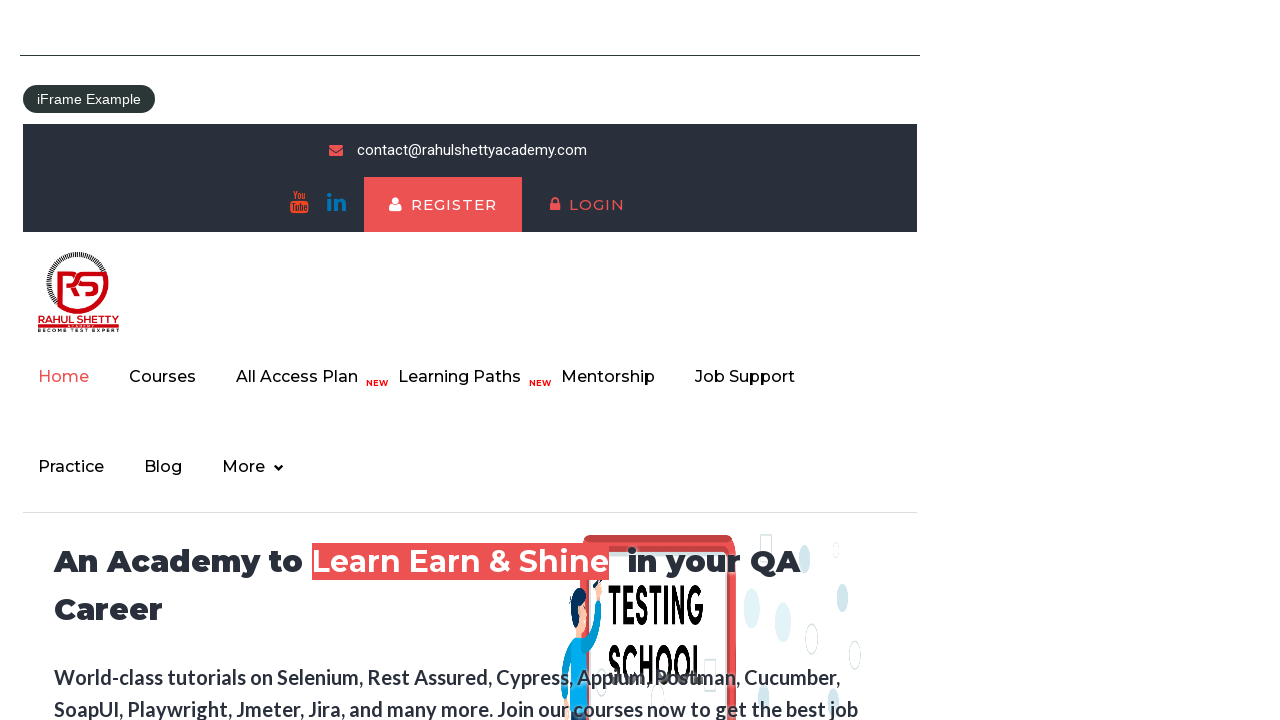

Scrolled down by one viewport height (third time)
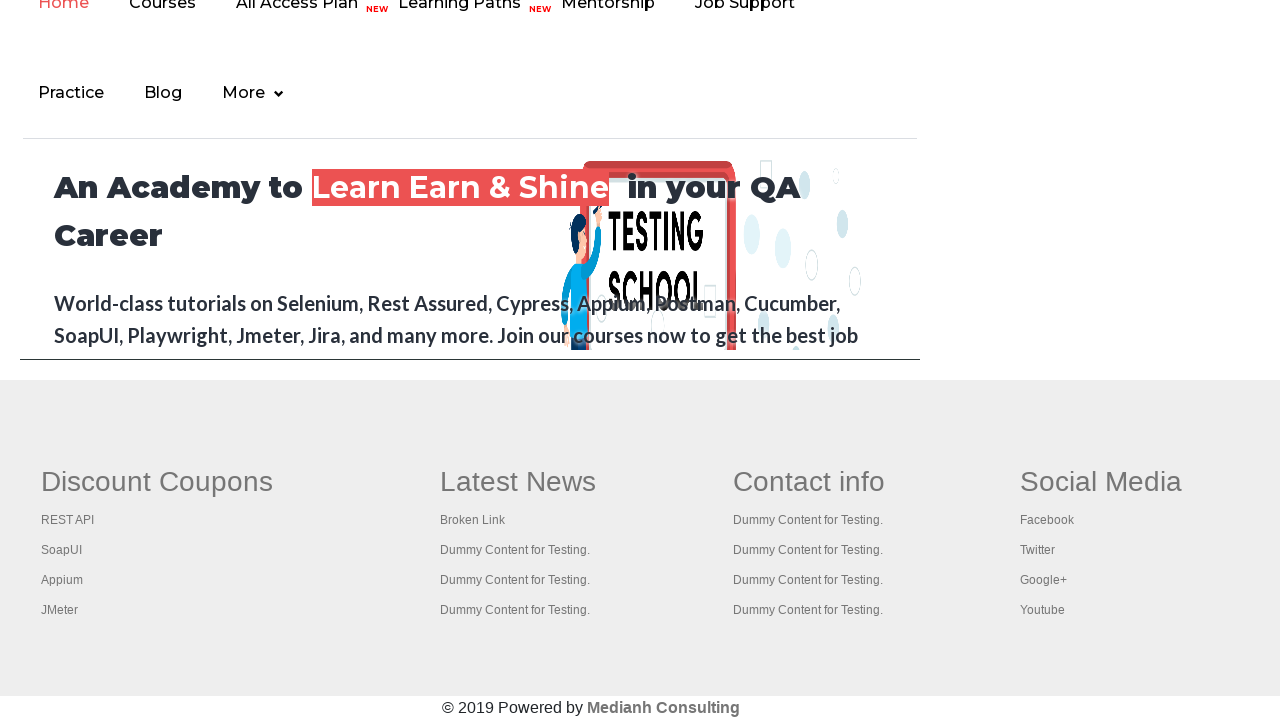

Scrolled back to top of page
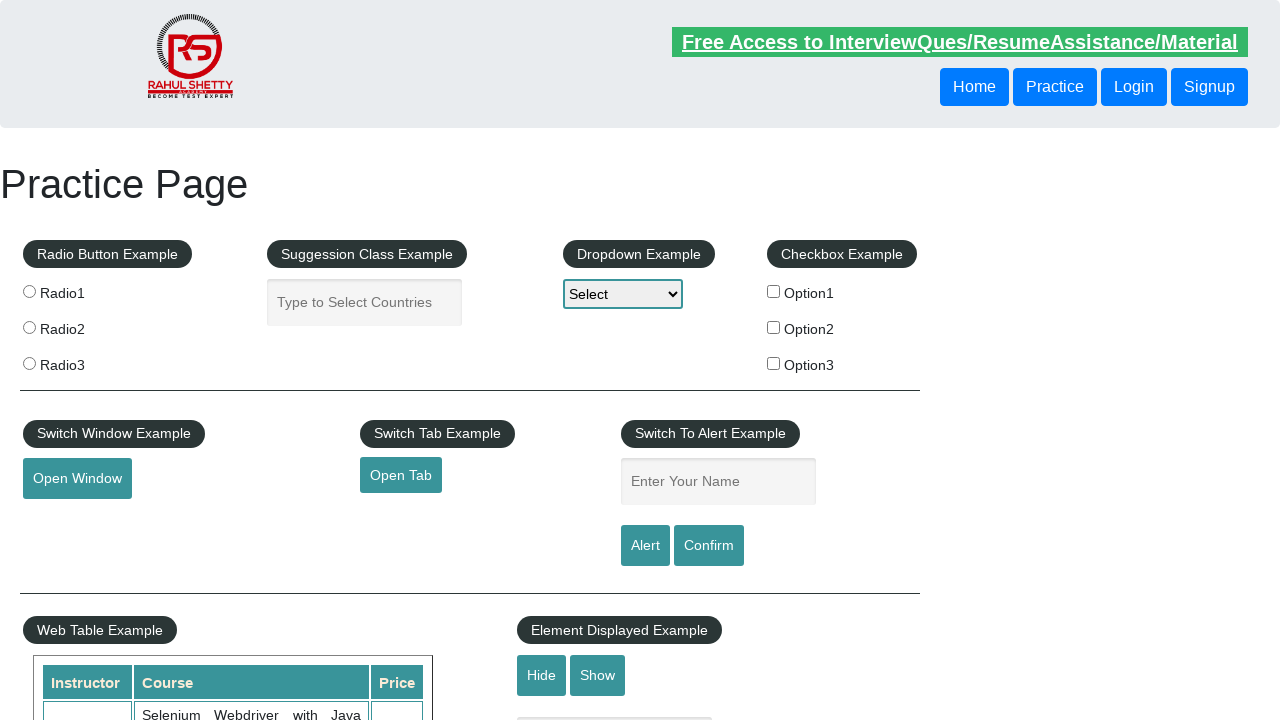

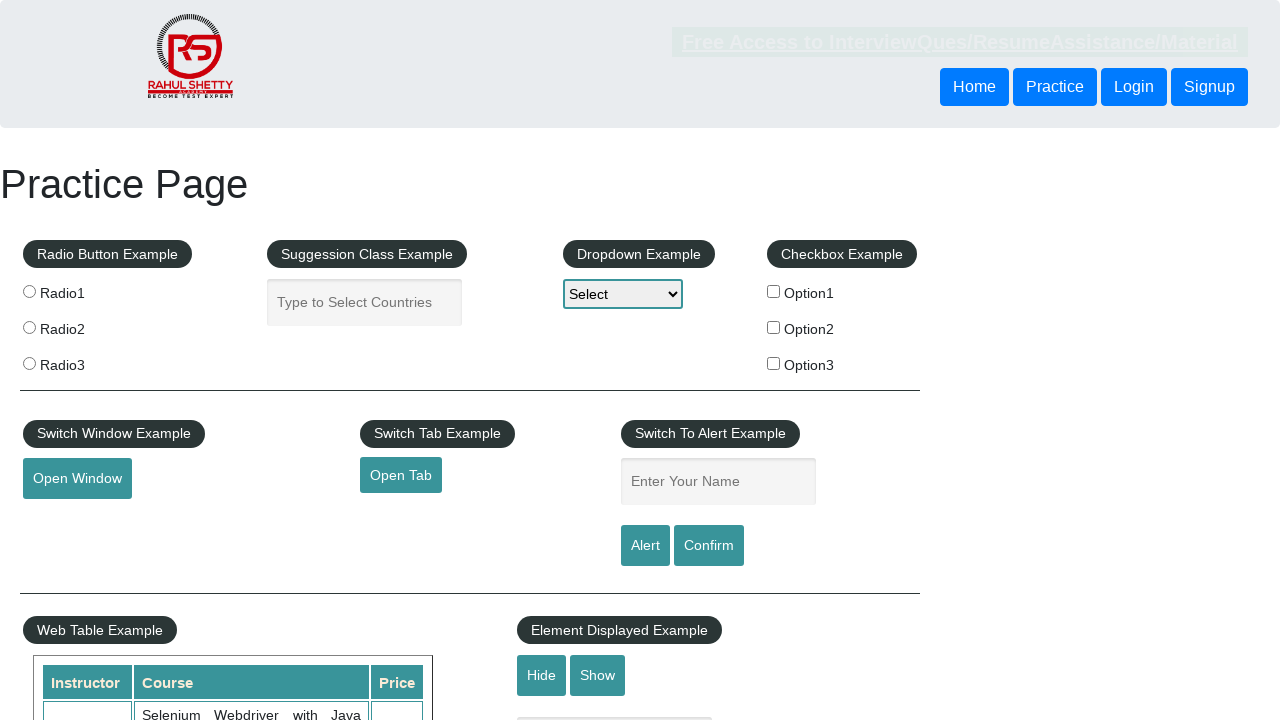